Tests email field validation by entering an invalid email format (missing @) and verifying the field shows an error state.

Starting URL: https://demoqa.com

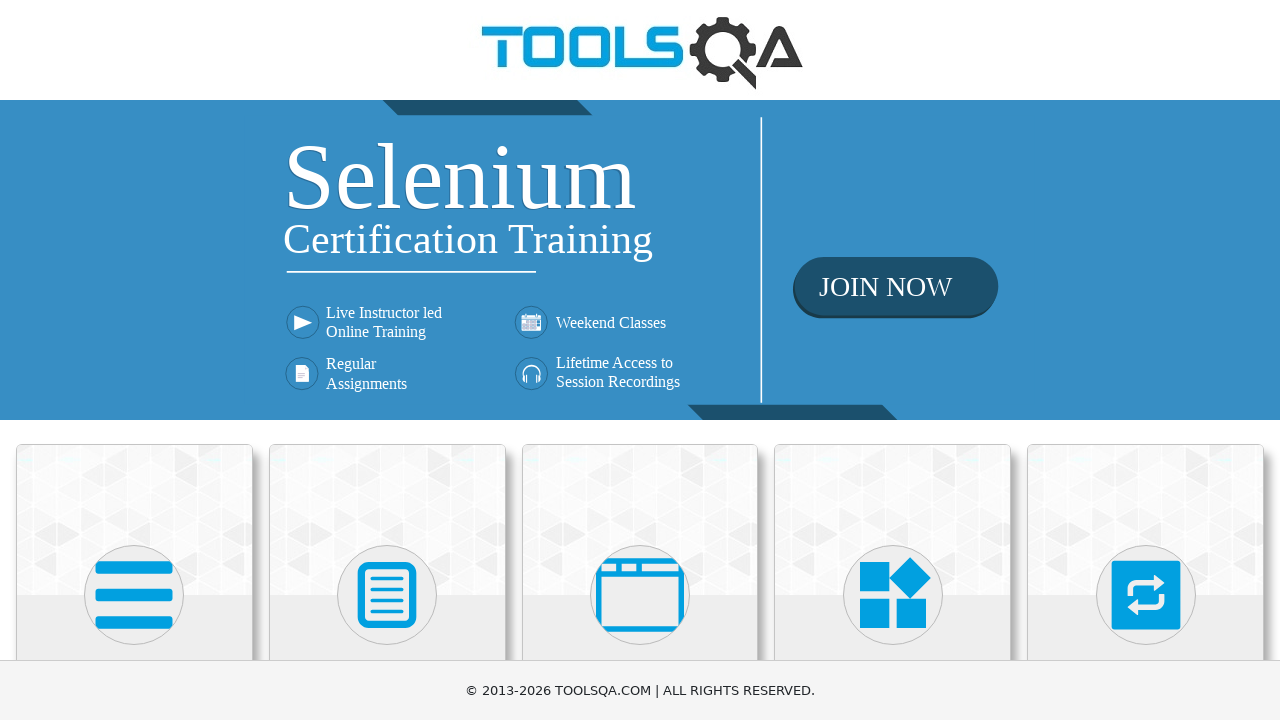

Clicked on Elements module card at (134, 360) on div.card-body:has-text('Elements')
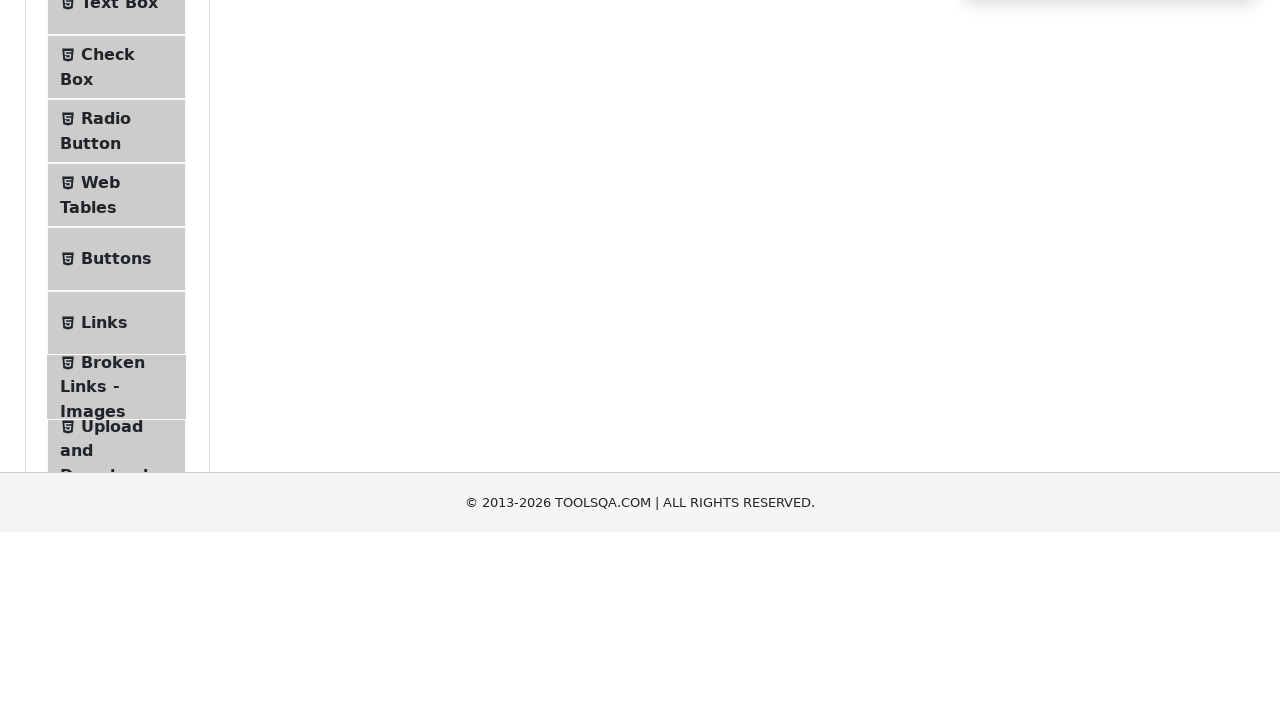

Navigated to Elements page
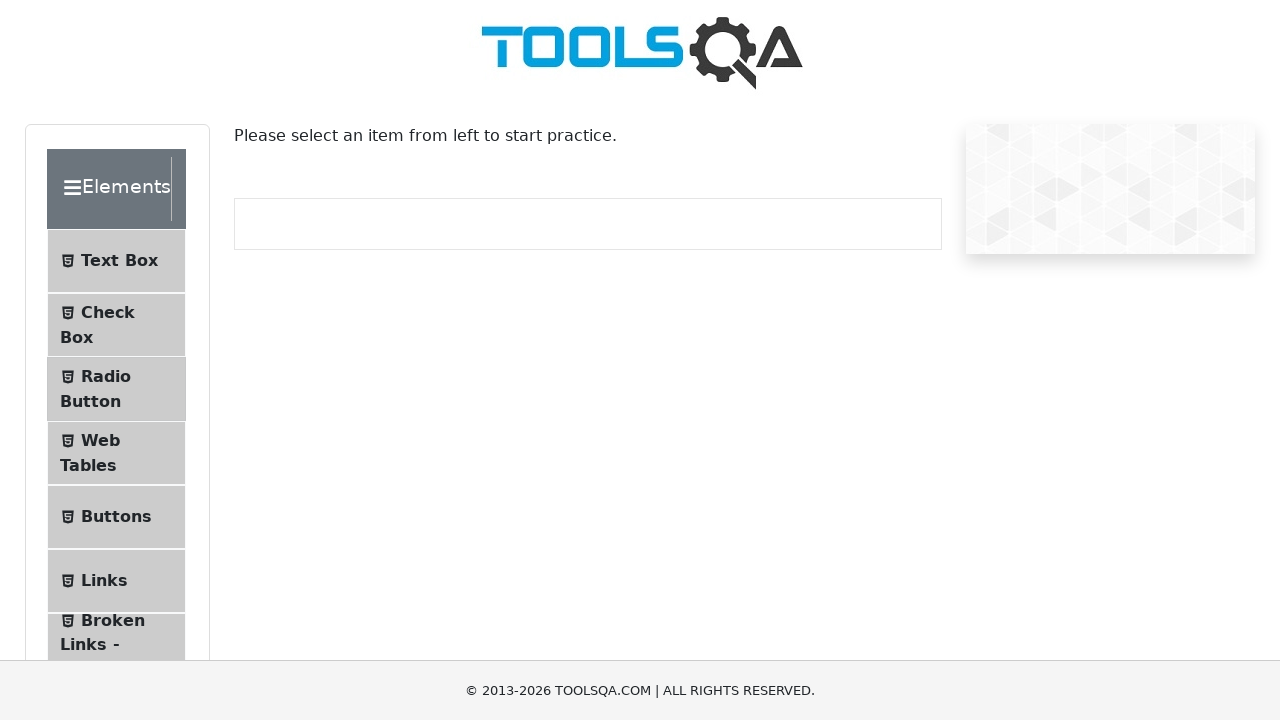

Clicked on Text Box option in left menu at (119, 261) on span:text('Text Box')
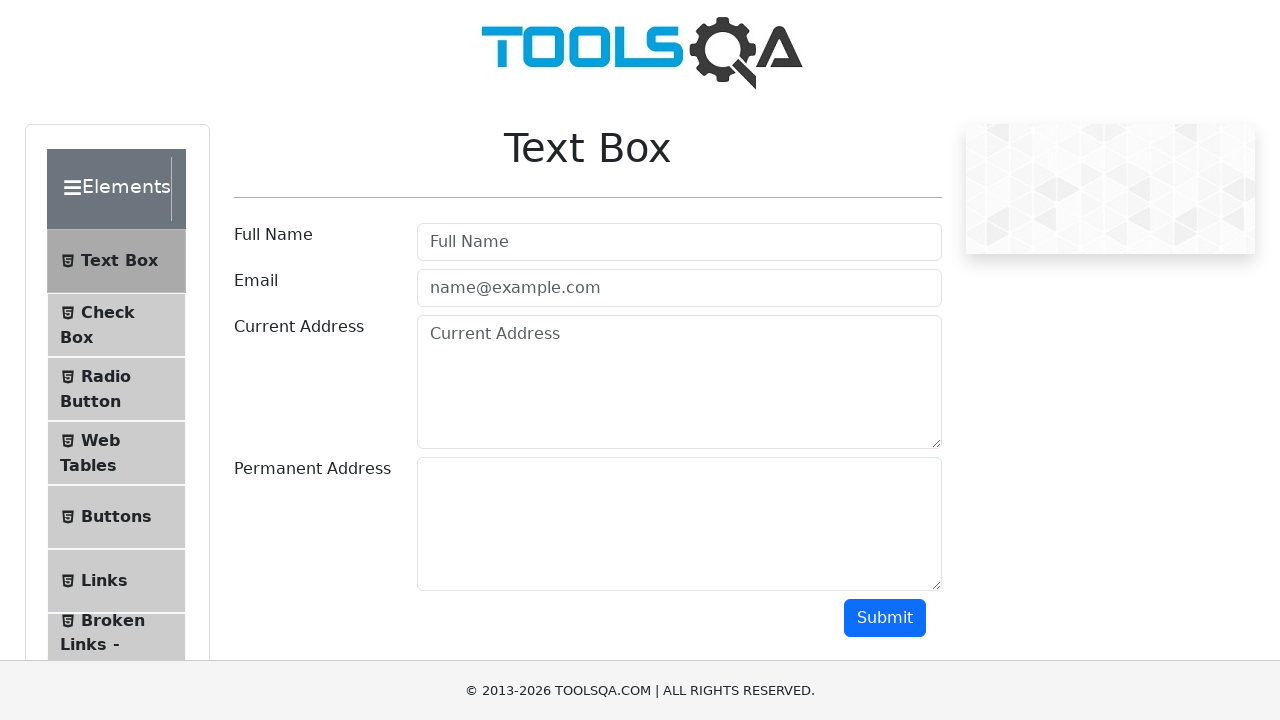

Filled userName field with 'Oscar' on #userName
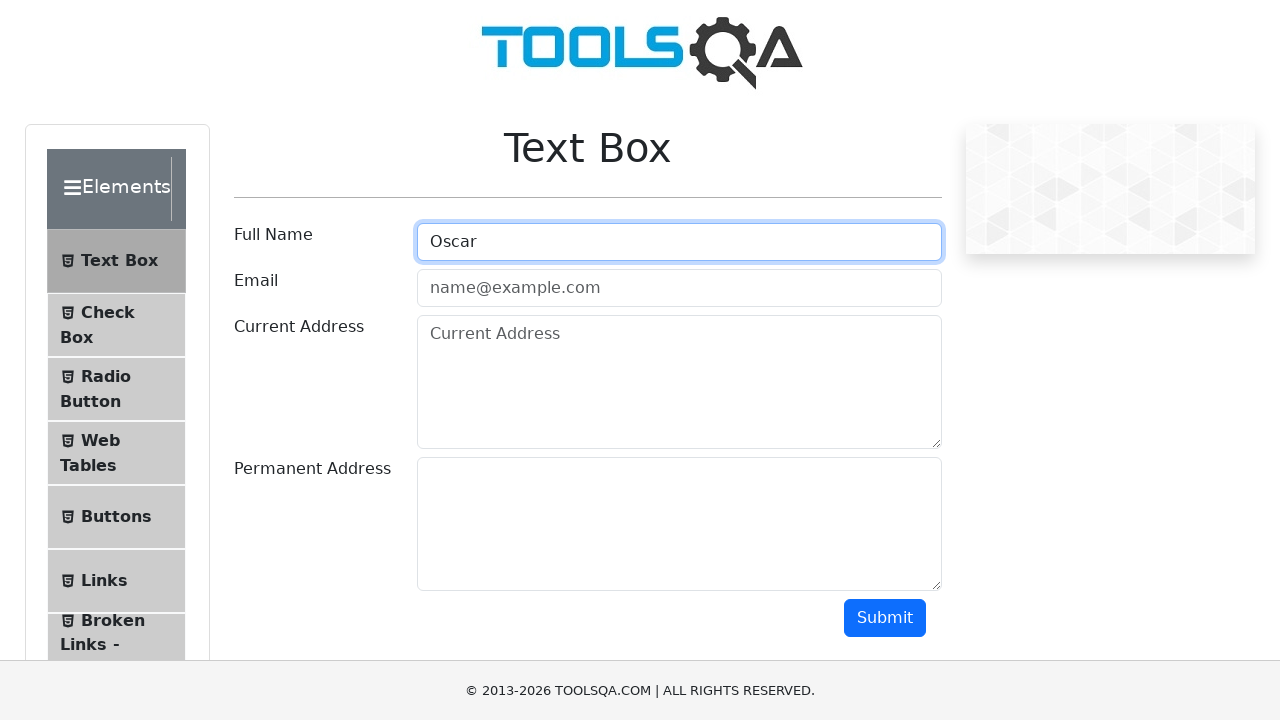

Filled userEmail field with invalid email 'Oscargmail.com' (missing @) on #userEmail
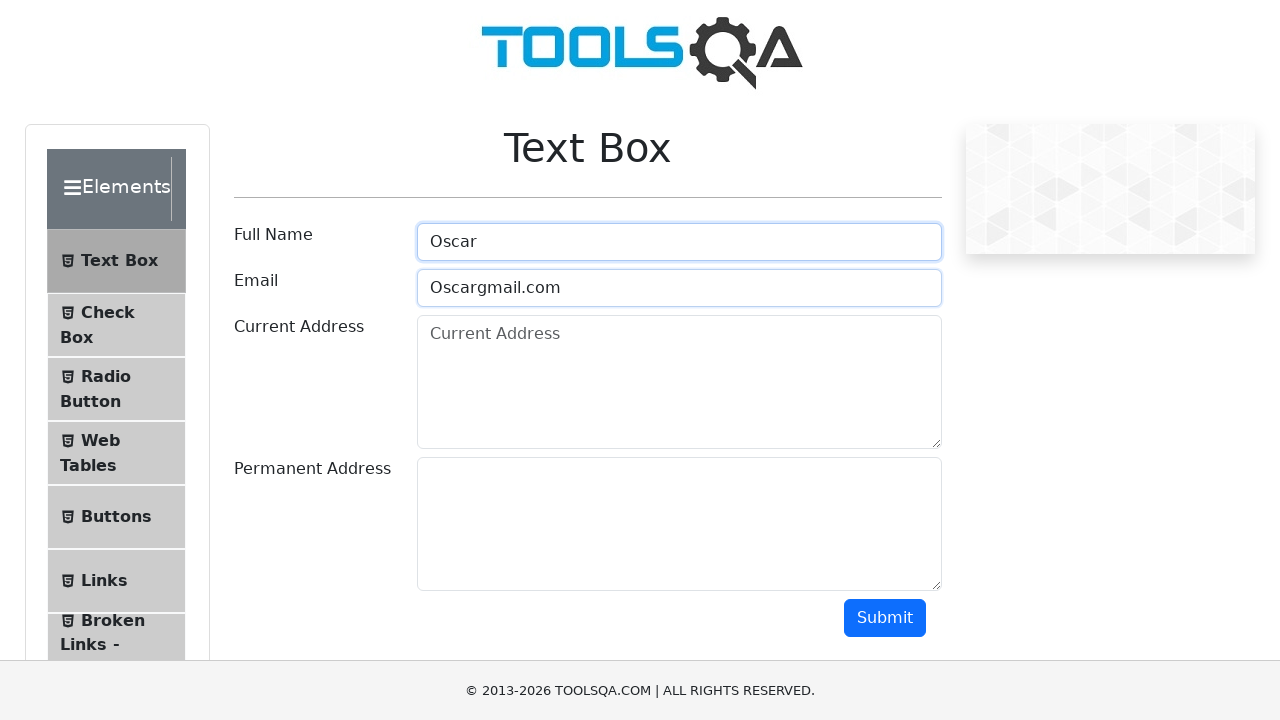

Filled currentAddress field with 'calle23' on #currentAddress
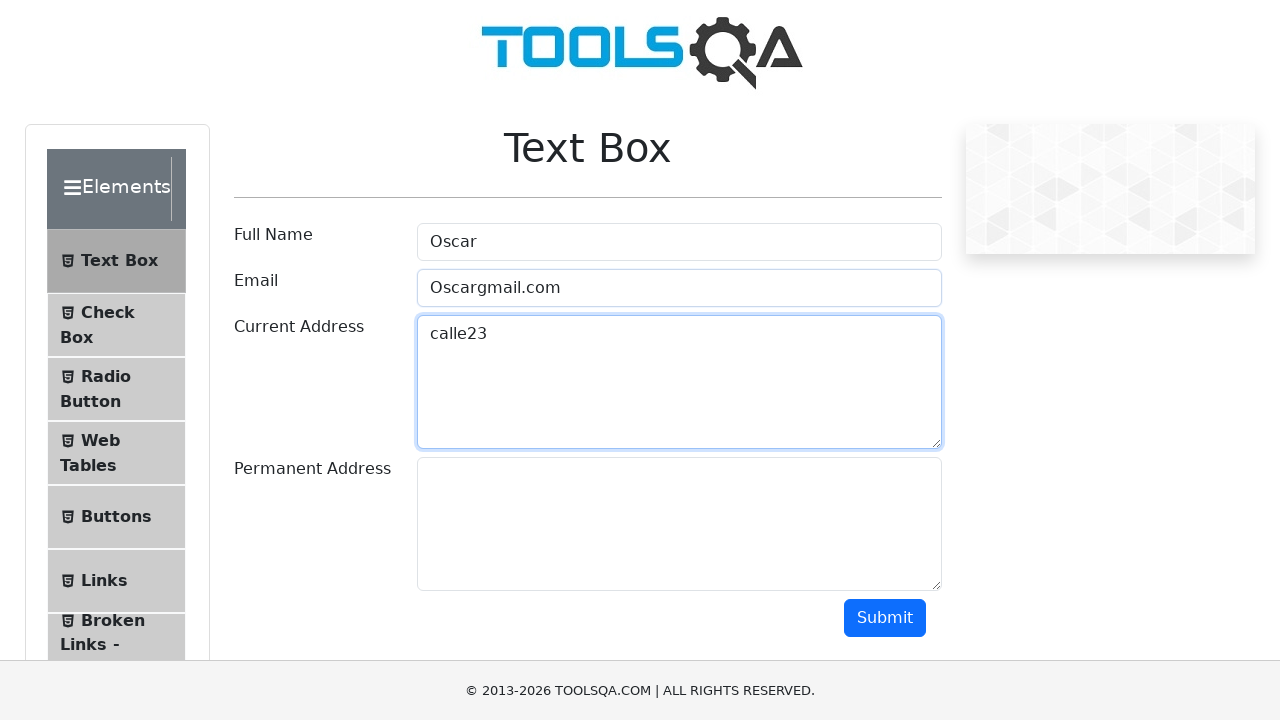

Clicked submit button at (885, 618) on #submit
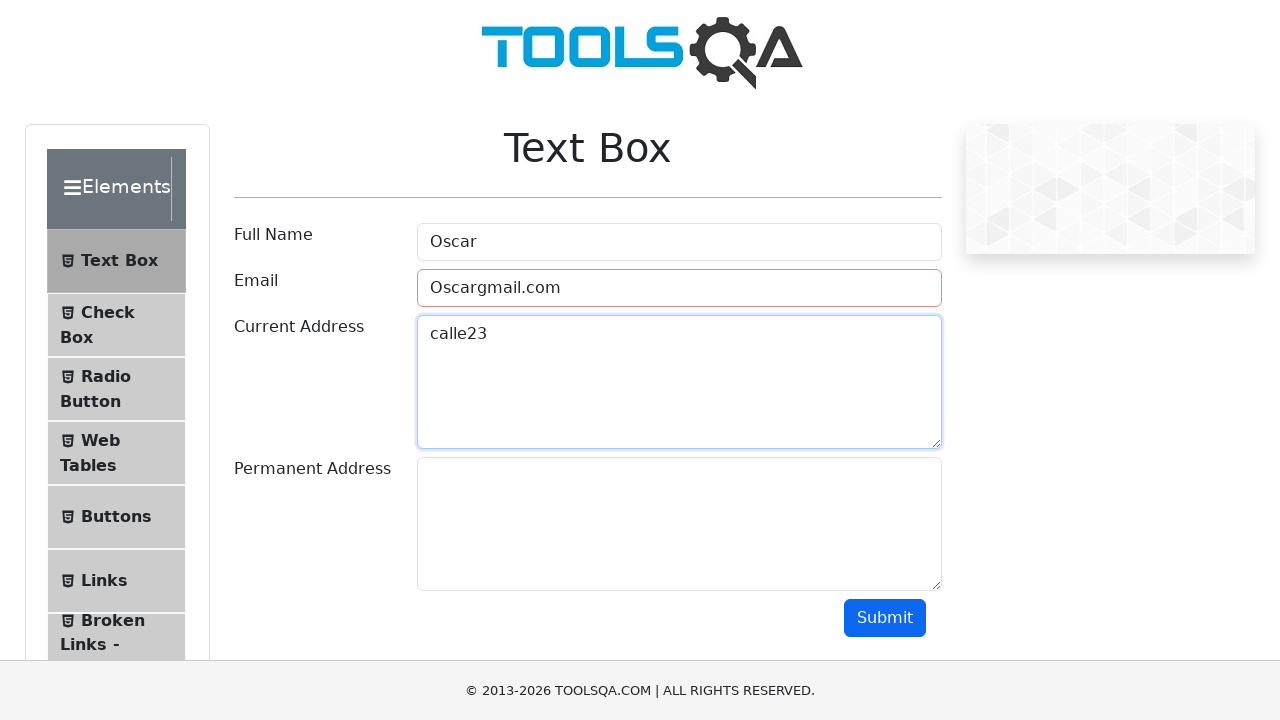

Verified output is not visible due to invalid email
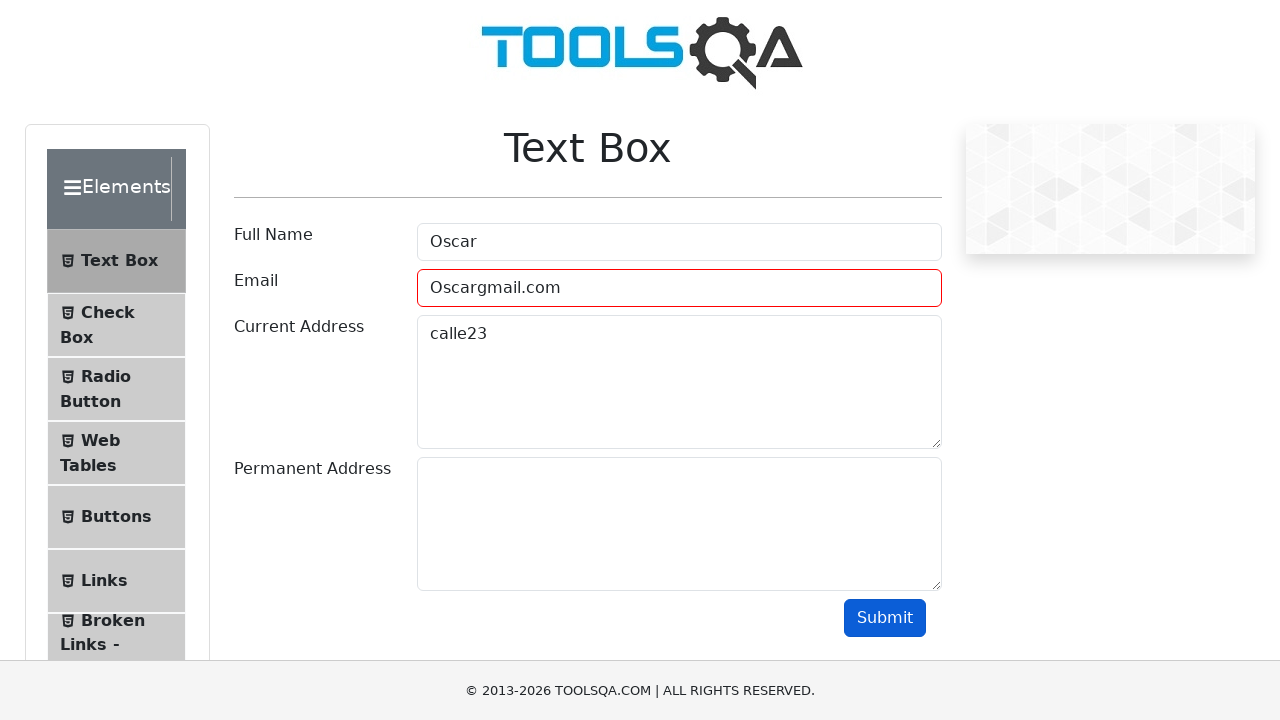

Verified email field displays error state with 'error' class
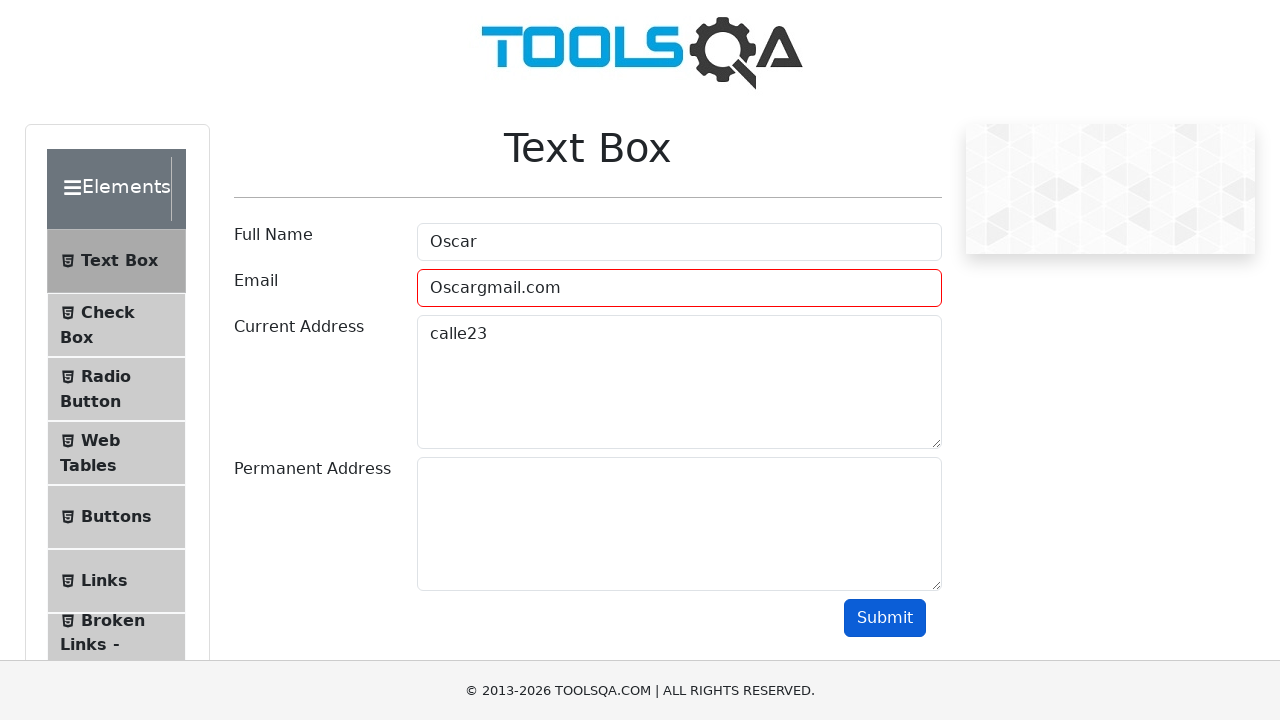

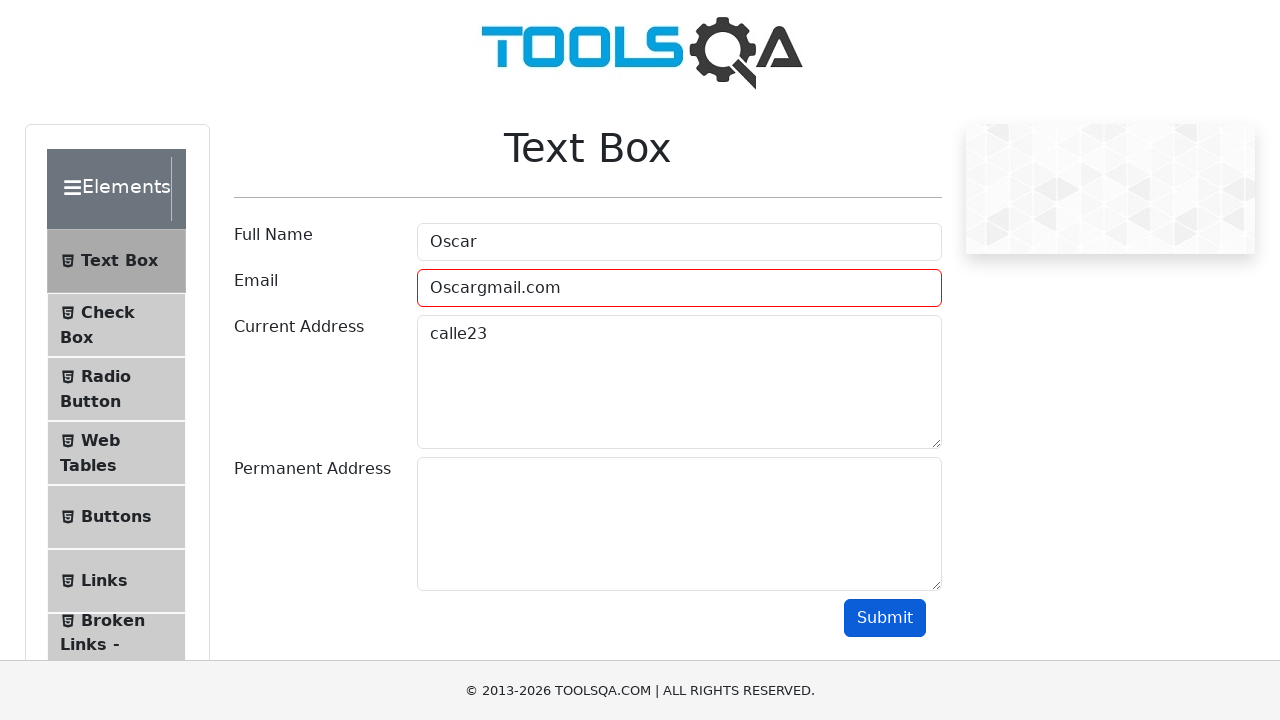